Tests adding a product to cart on the BStackDemo e-commerce site (part of payment flow).

Starting URL: https://www.bstackdemo.com

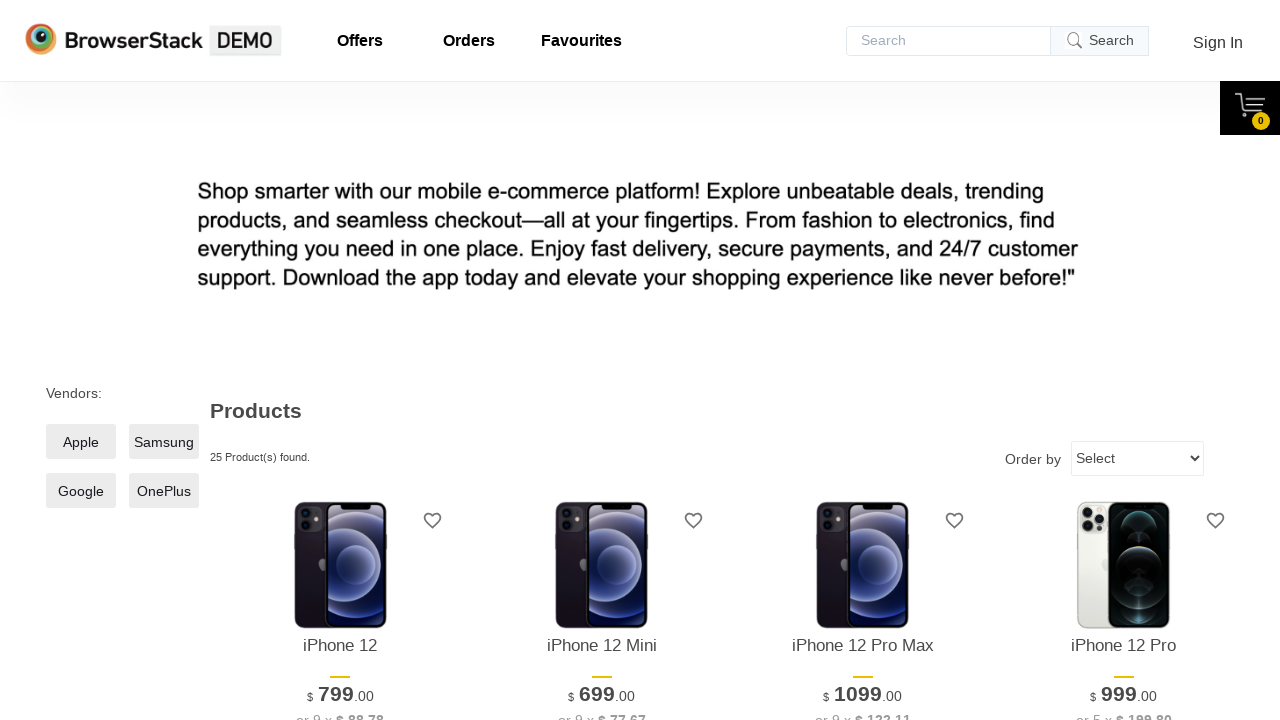

Waited for product element to be visible
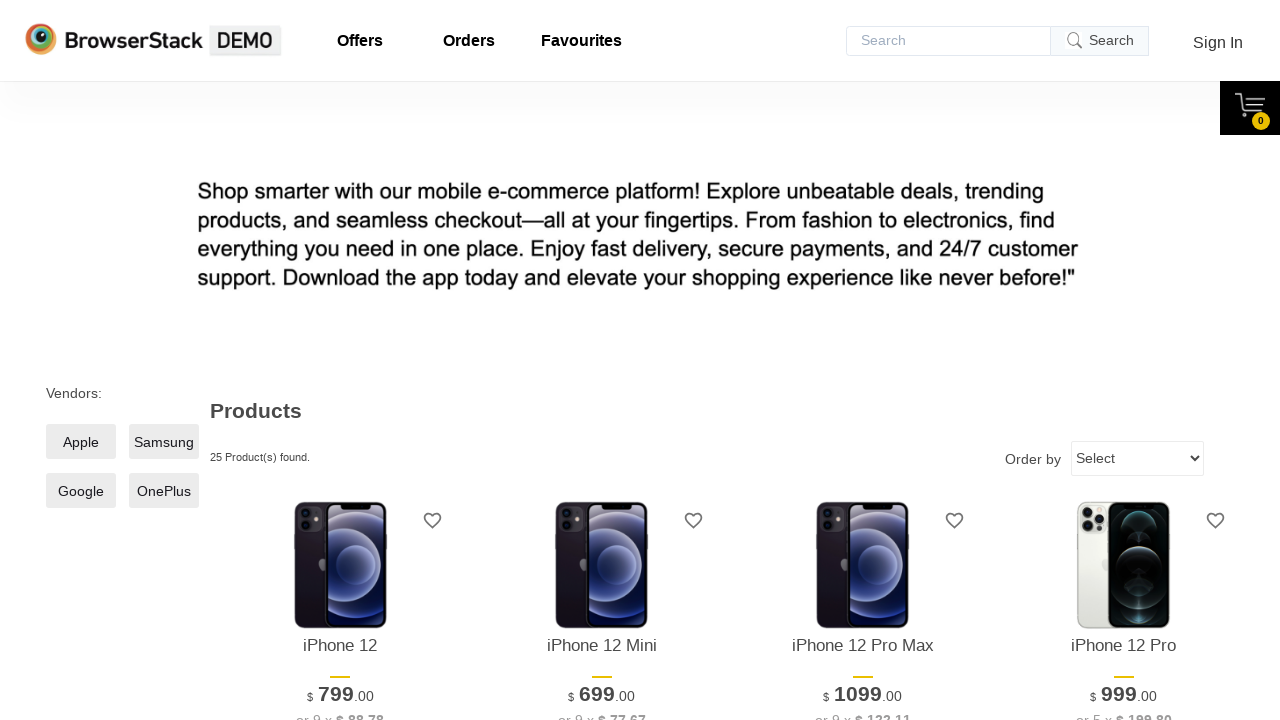

Retrieved product text from screen
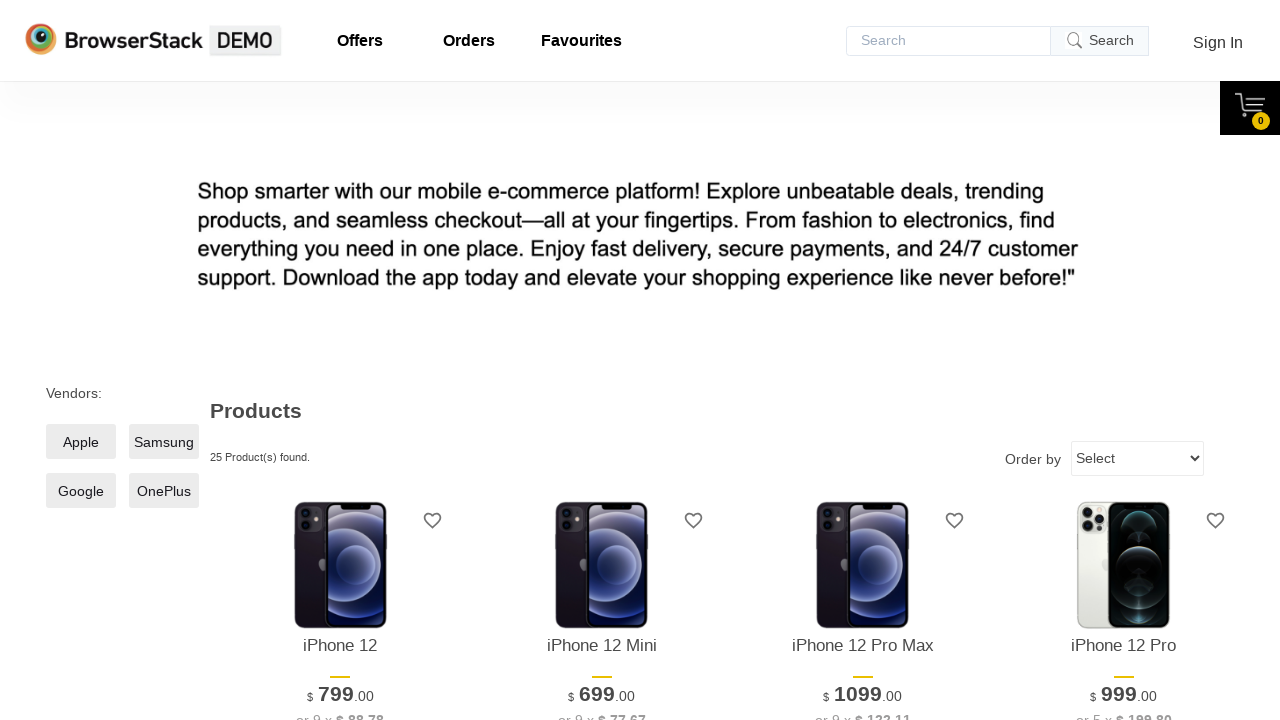

Clicked 'Add to Cart' button at (340, 361) on xpath=//*[@id='1']/div[4]
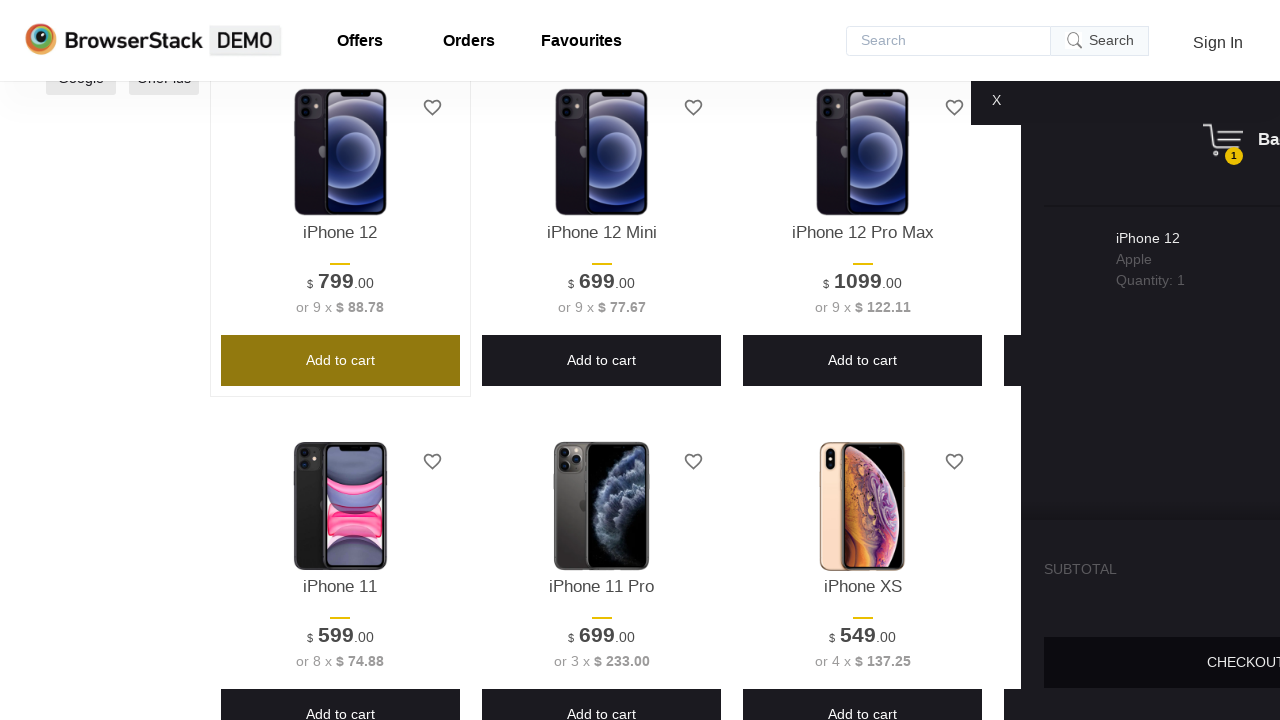

Waited for cart to be displayed
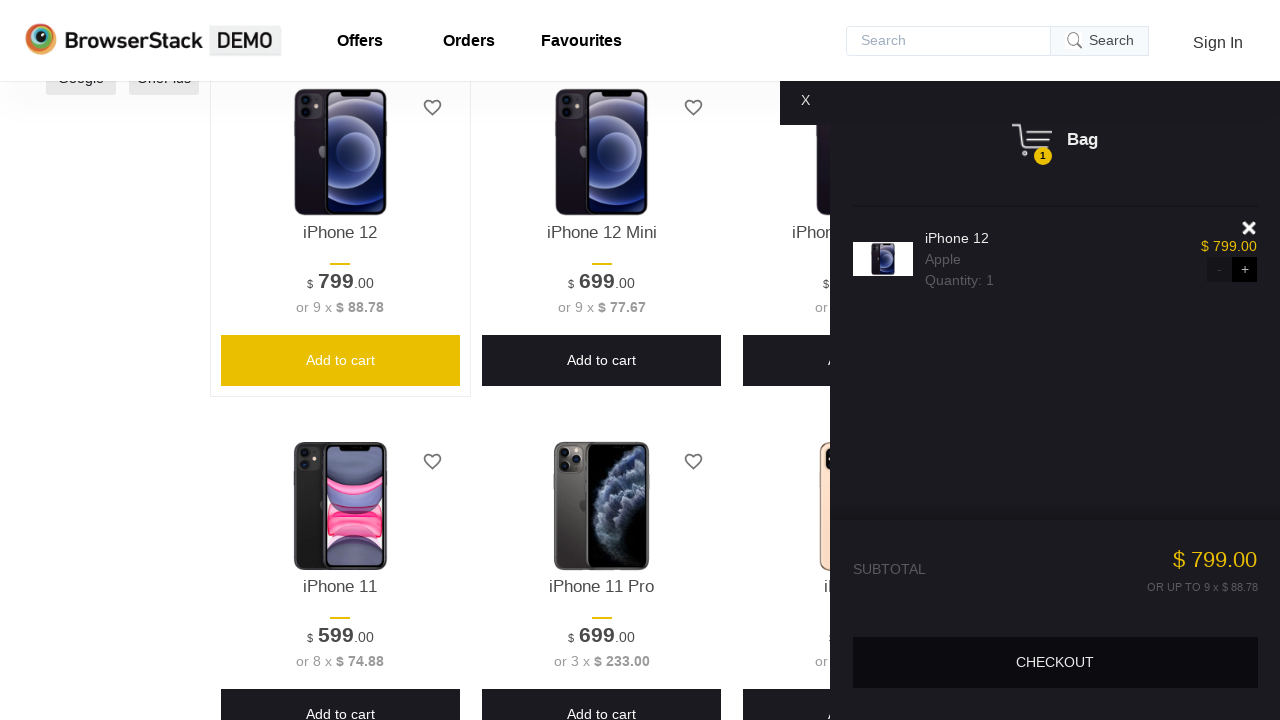

Retrieved product text from cart
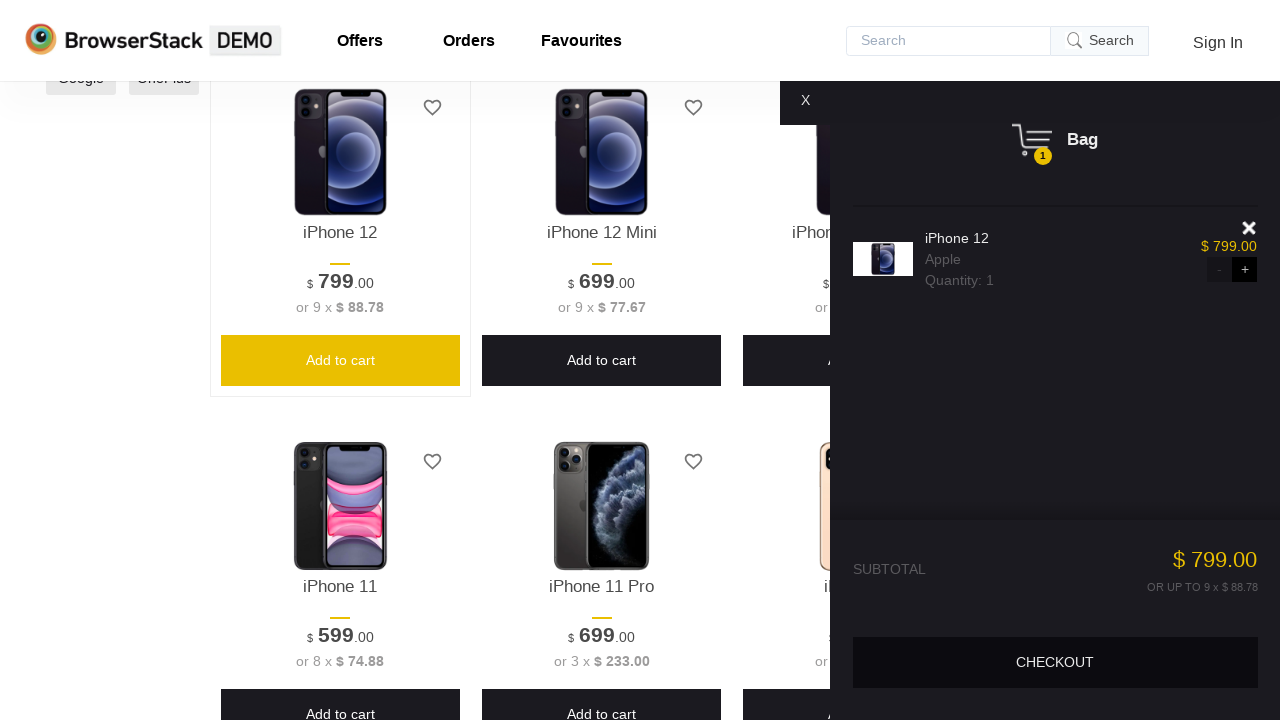

Verified that product in cart matches product on screen
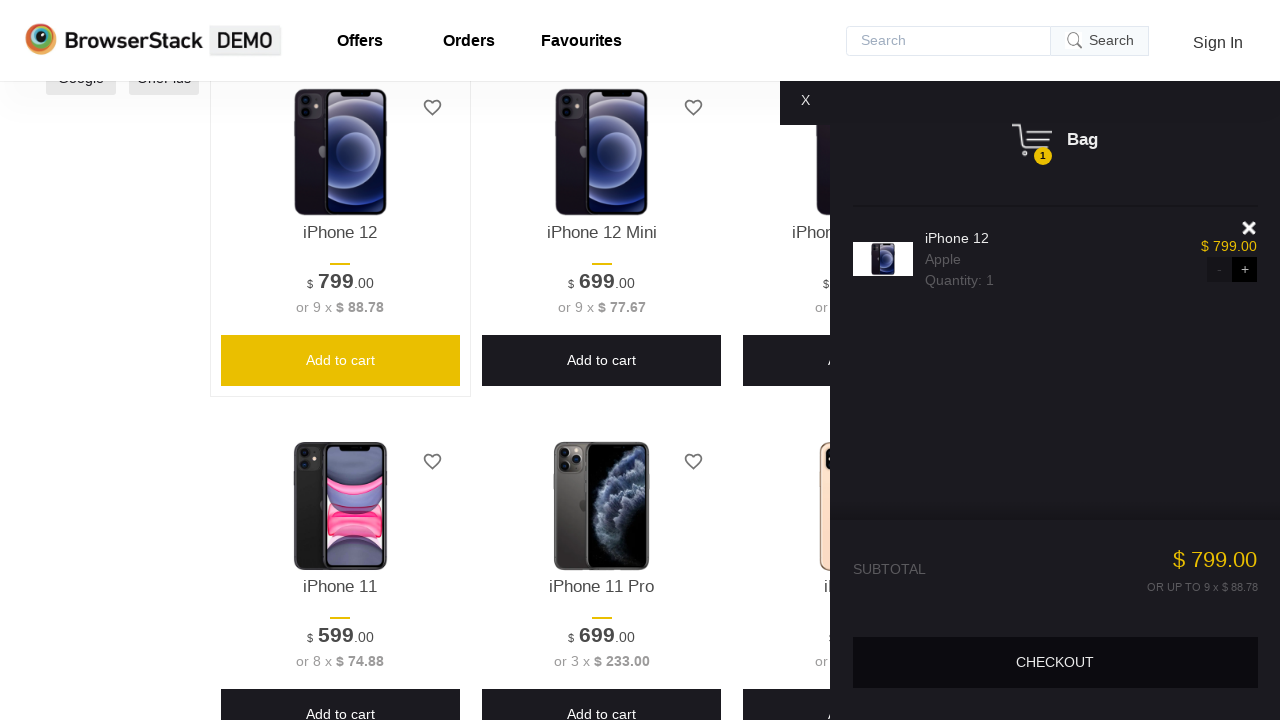

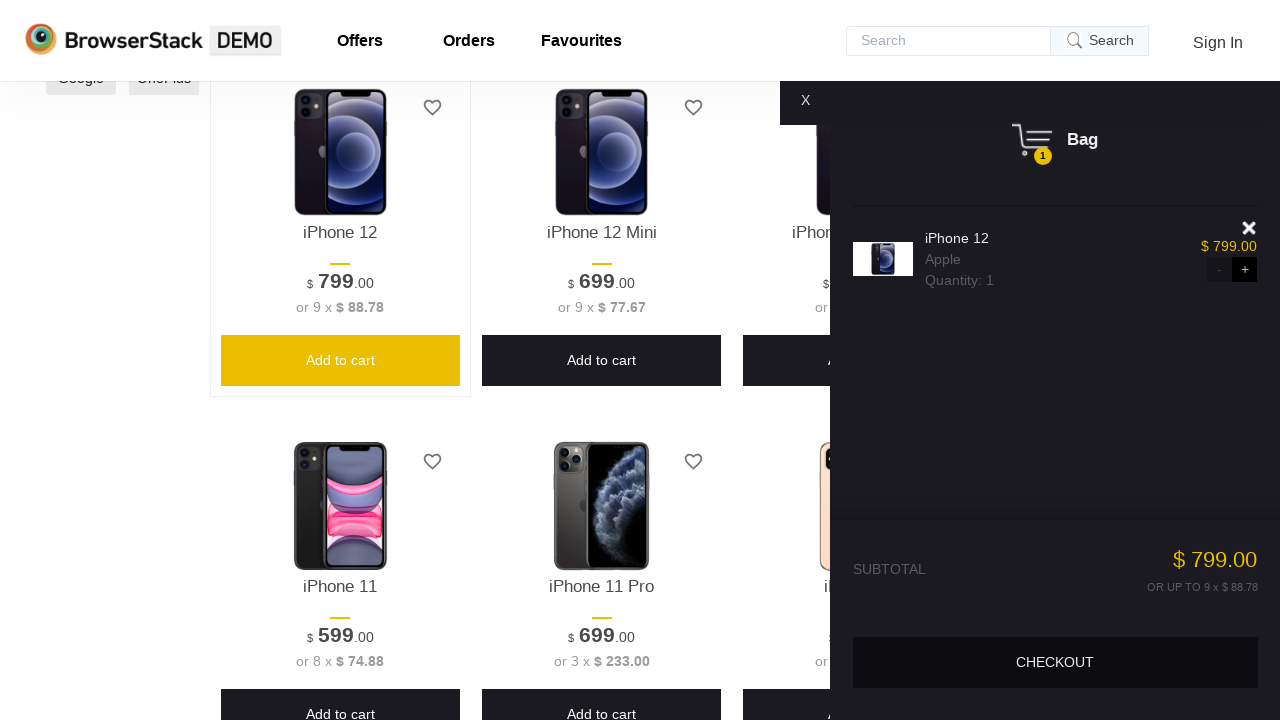